Navigates to a sitemap XML page, then navigates to a feature comparison page and scrolls down the page to view content

Starting URL: https://www.getcalley.com/page-sitemap.xml

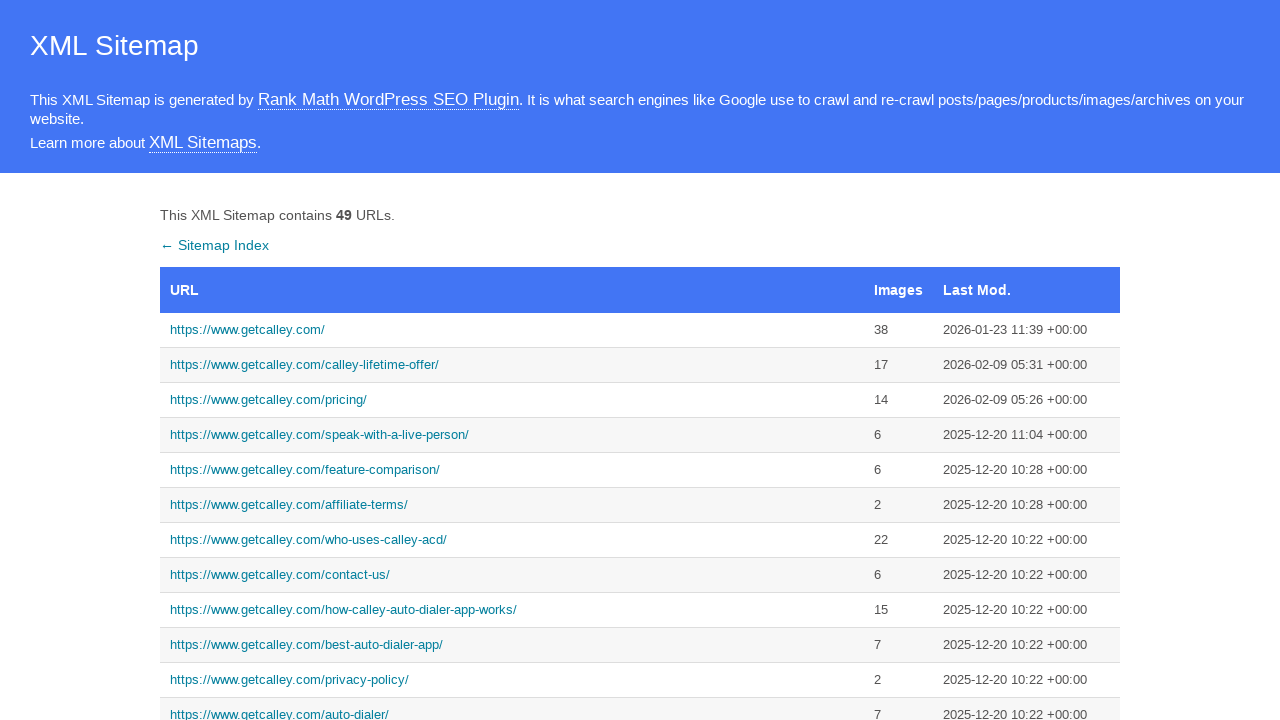

Initial sitemap XML page loaded
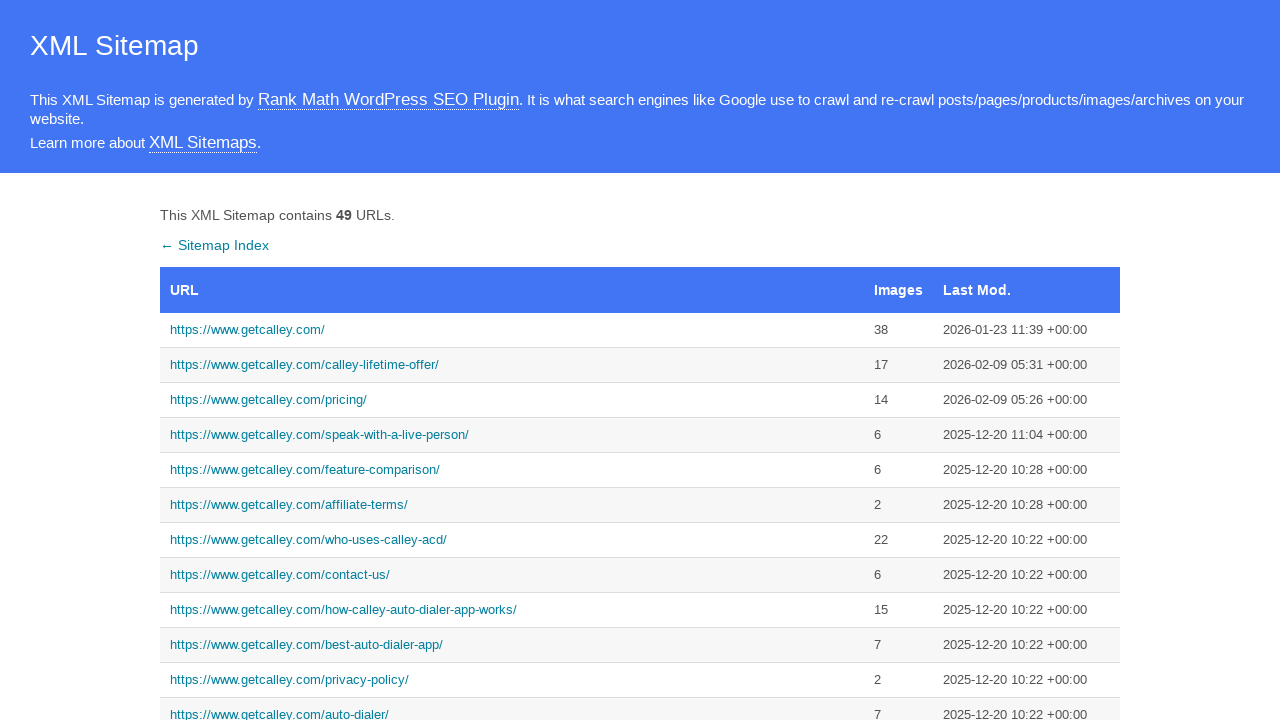

Navigated to feature comparison page
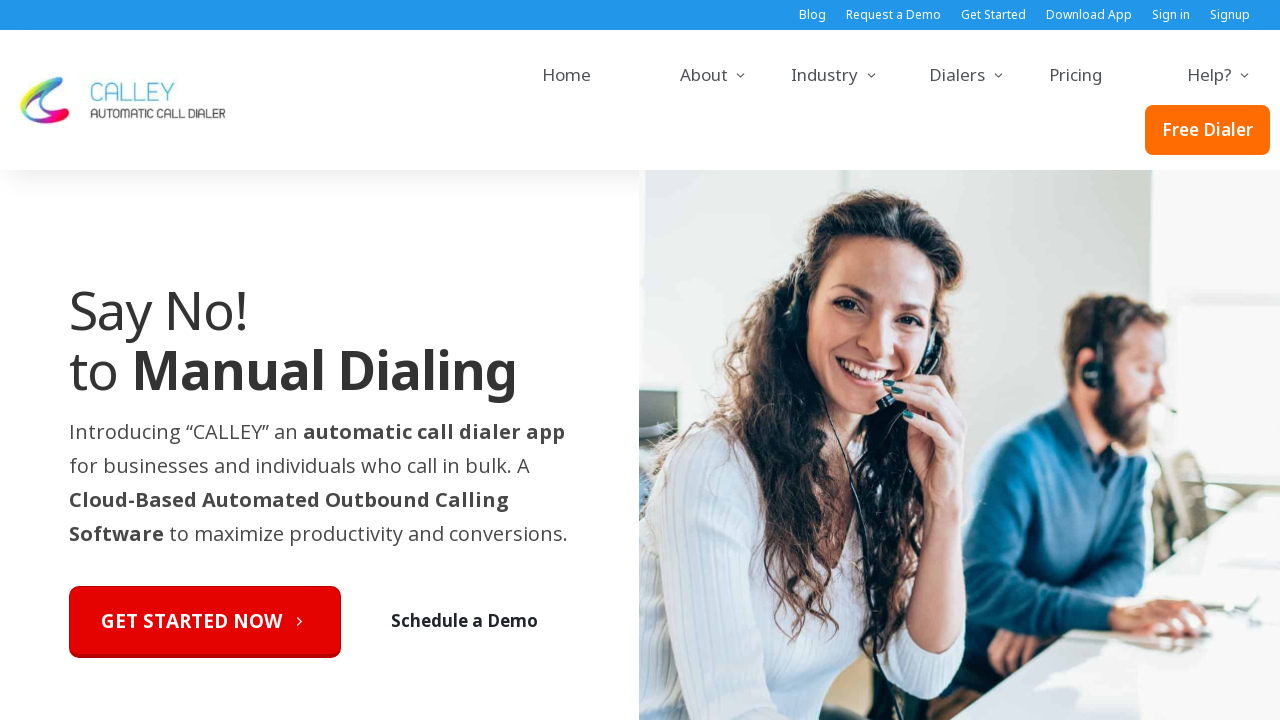

Feature comparison page loaded completely
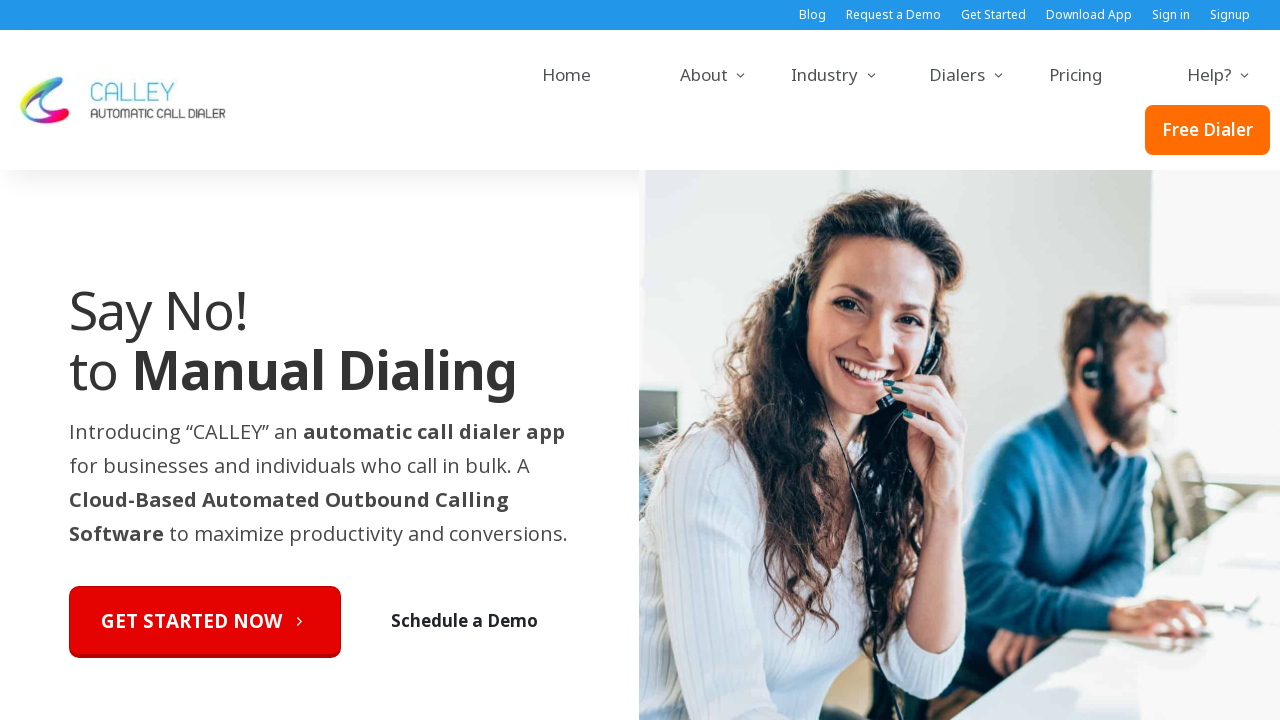

Scrolled down 3000 pixels to view more content
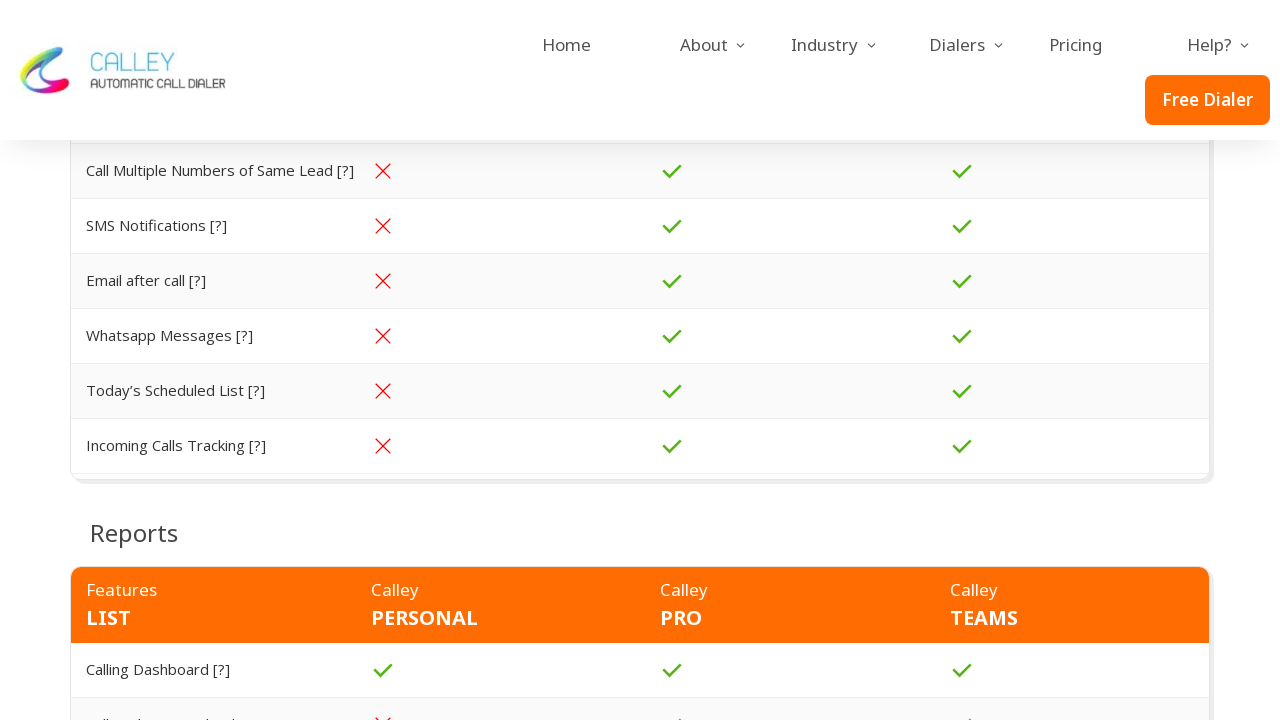

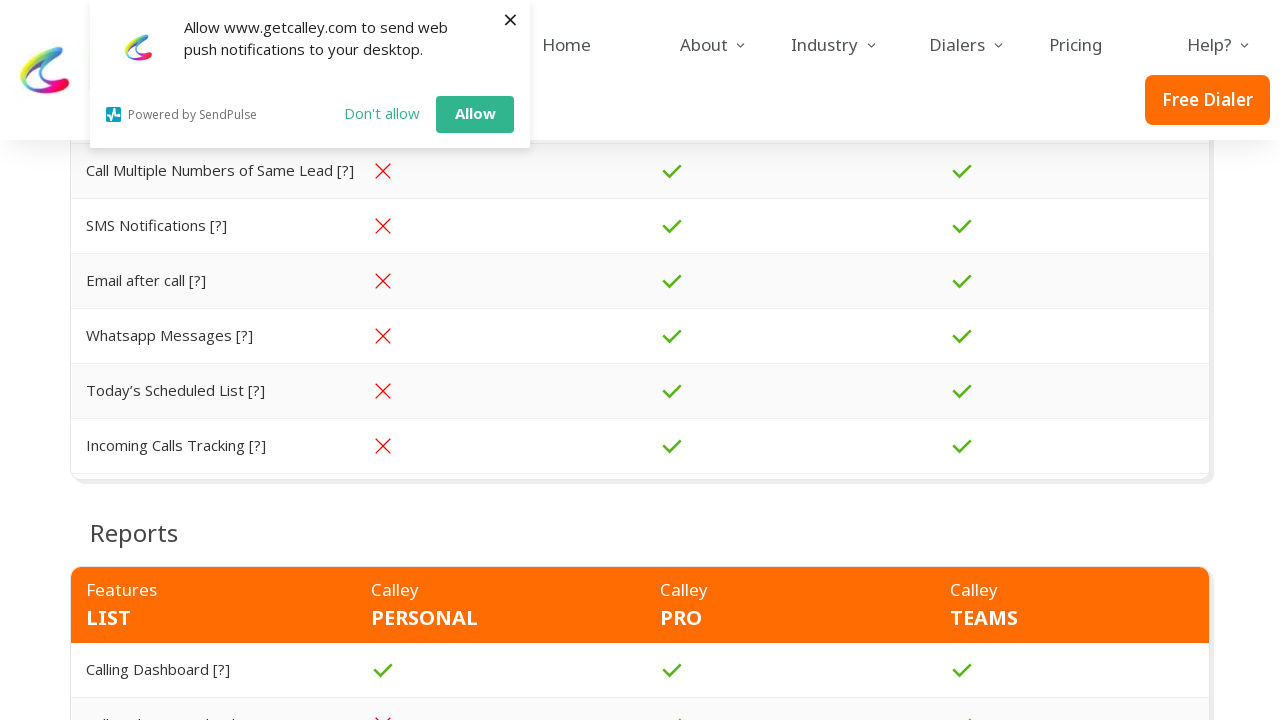